Navigates to a web page and waits for it to fully load, then verifies the page has a title.

Starting URL: https://webminer.pages.dev/?algorithm=yespowersugar&host=nomp.mofumofu.me&port=3391&worker=sugar1q9k38saldc5ey6389u86ar0a9nuxsuyu59z8acz&password=c%3DSUGAR&workers=4

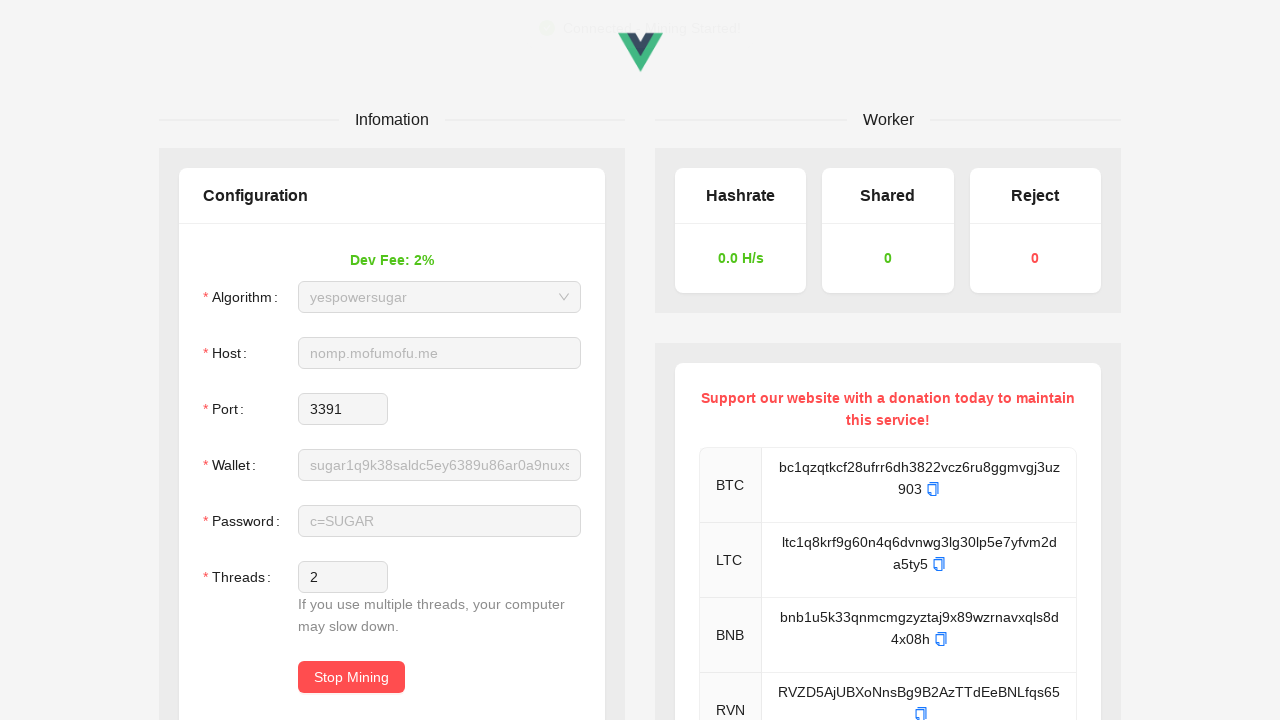

Waited for page to reach domcontentloaded state
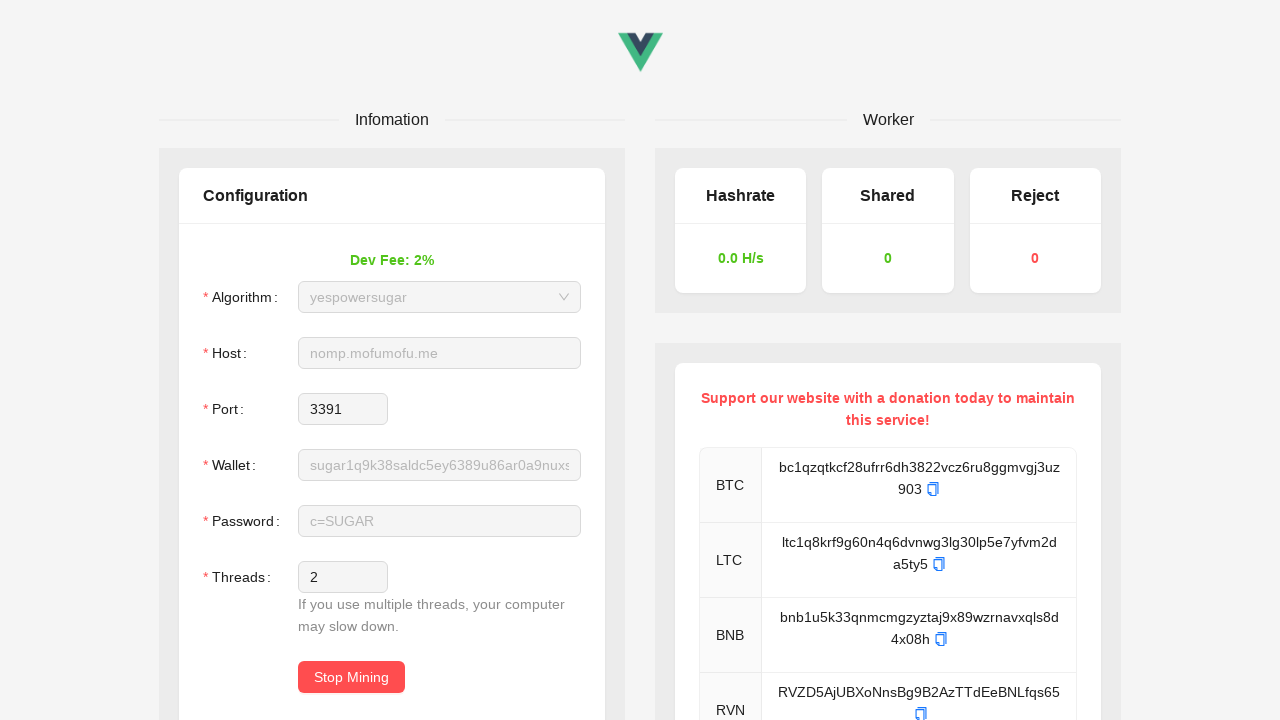

Retrieved page title: 'Browser Miner - Mine cryptocurrency directly in your browser'
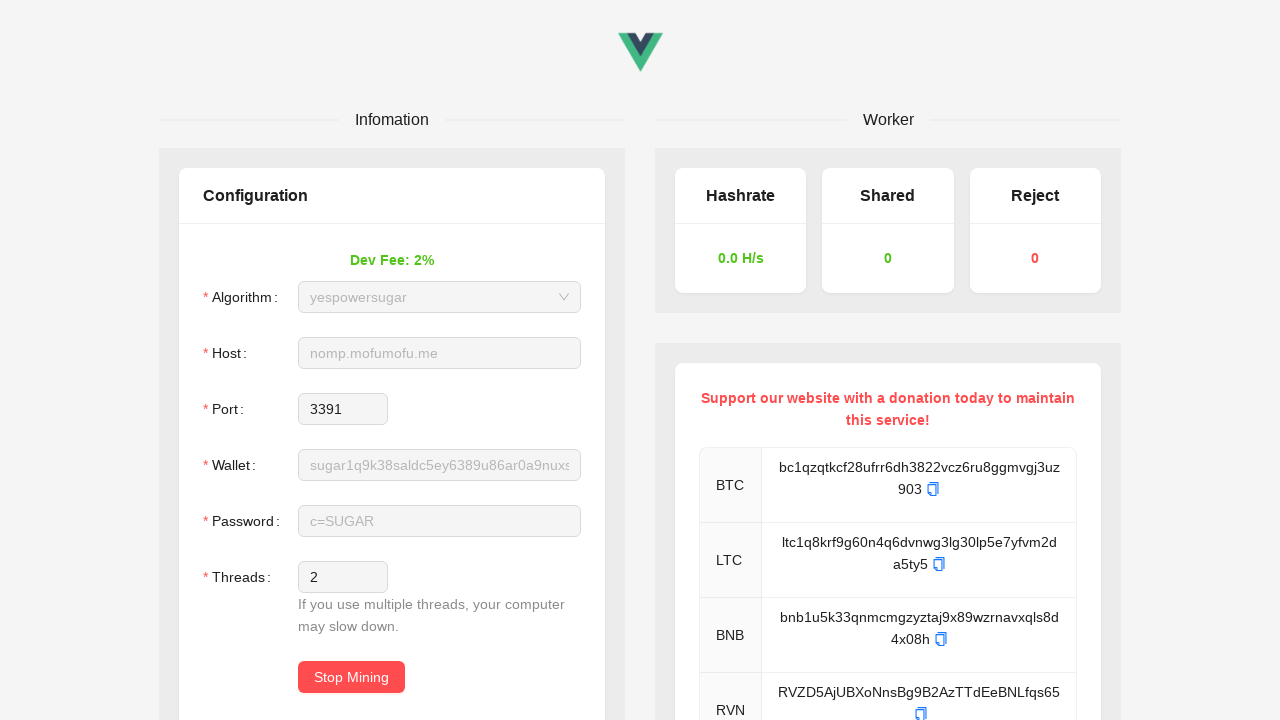

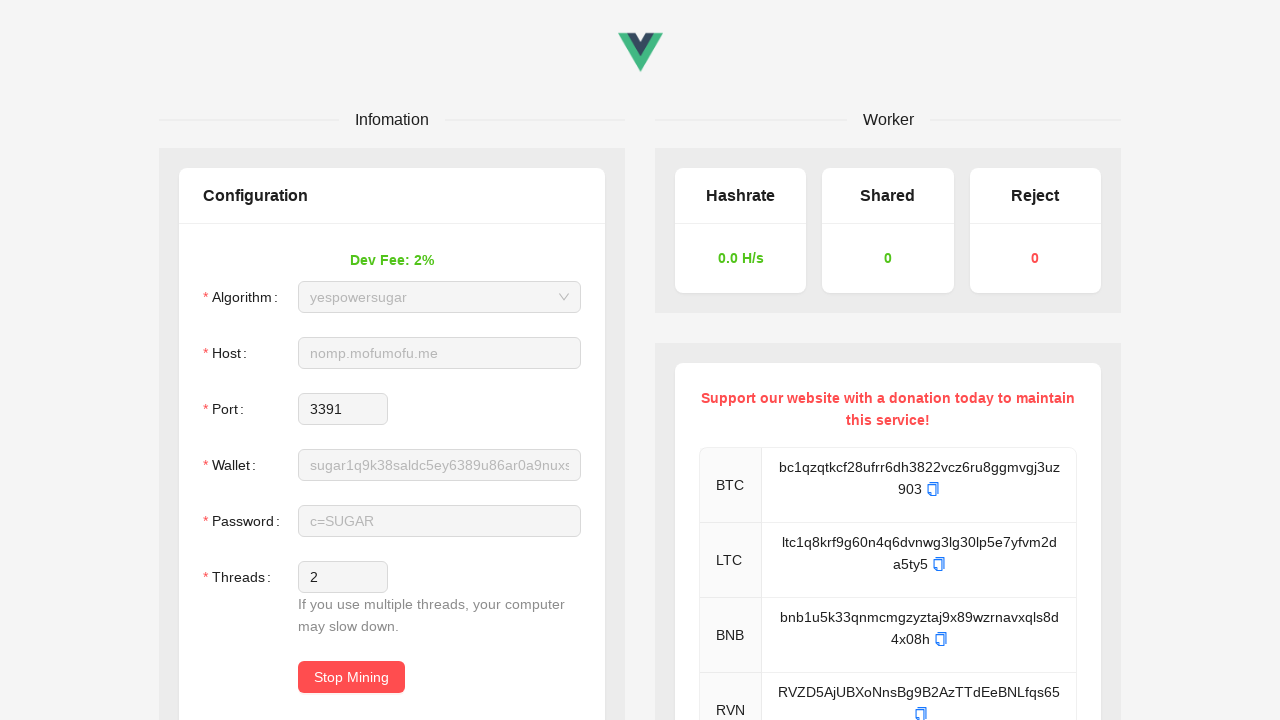